Tests keyboard actions on a number input field by entering a value and then using arrow up and arrow down keys to increment and decrement the value

Starting URL: https://the-internet.herokuapp.com/inputs

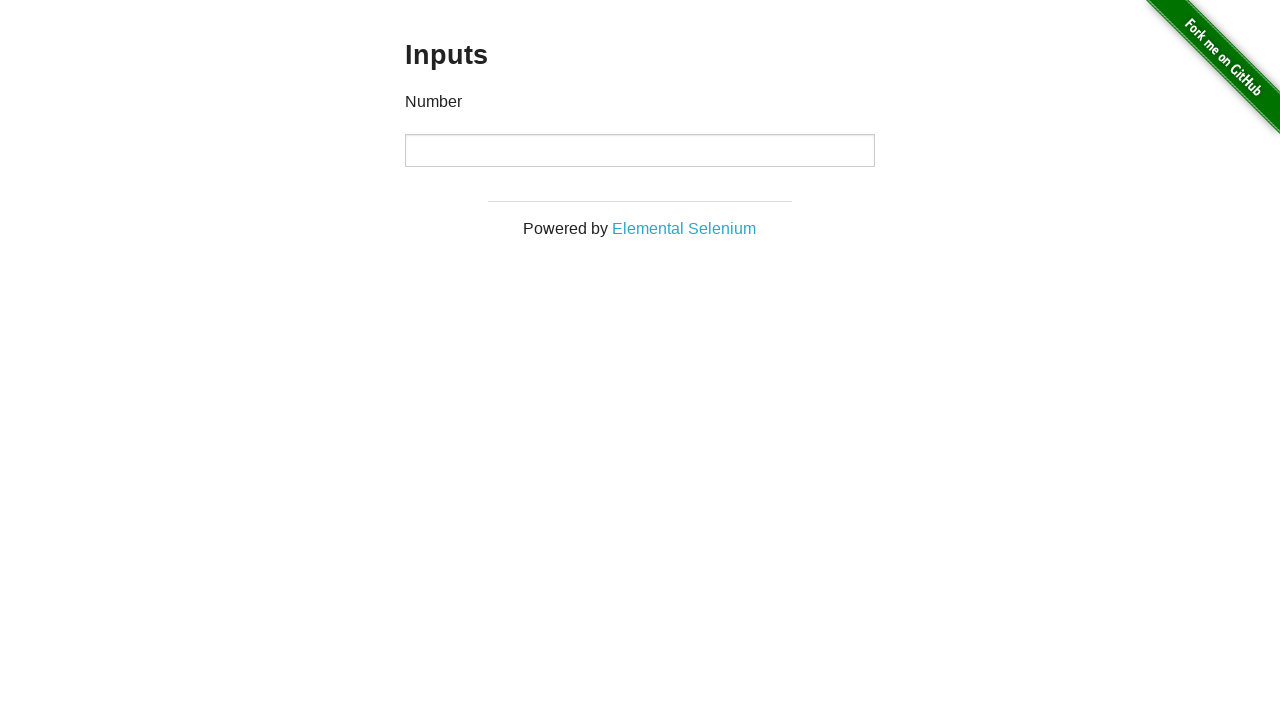

Filled number input field with value '5' on //p[contains(text(),'Number')]/following::input
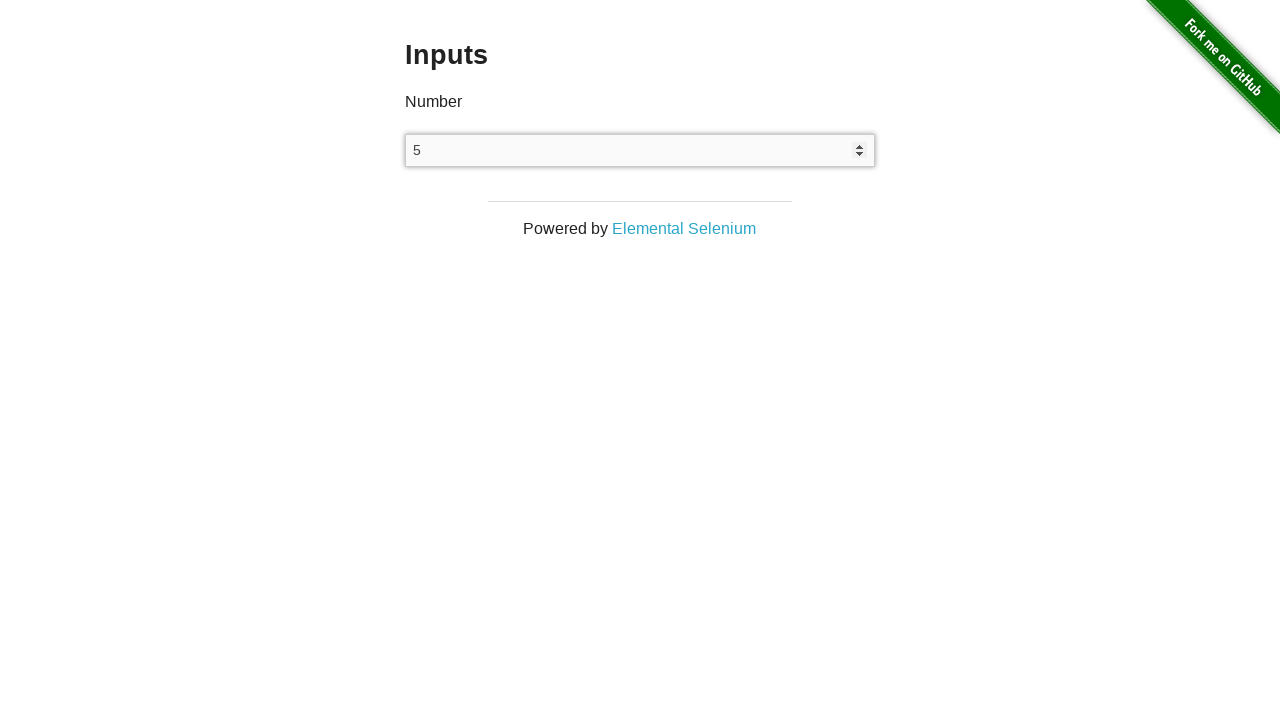

Clicked on number input field to focus at (640, 150) on xpath=//p[contains(text(),'Number')]/following::input
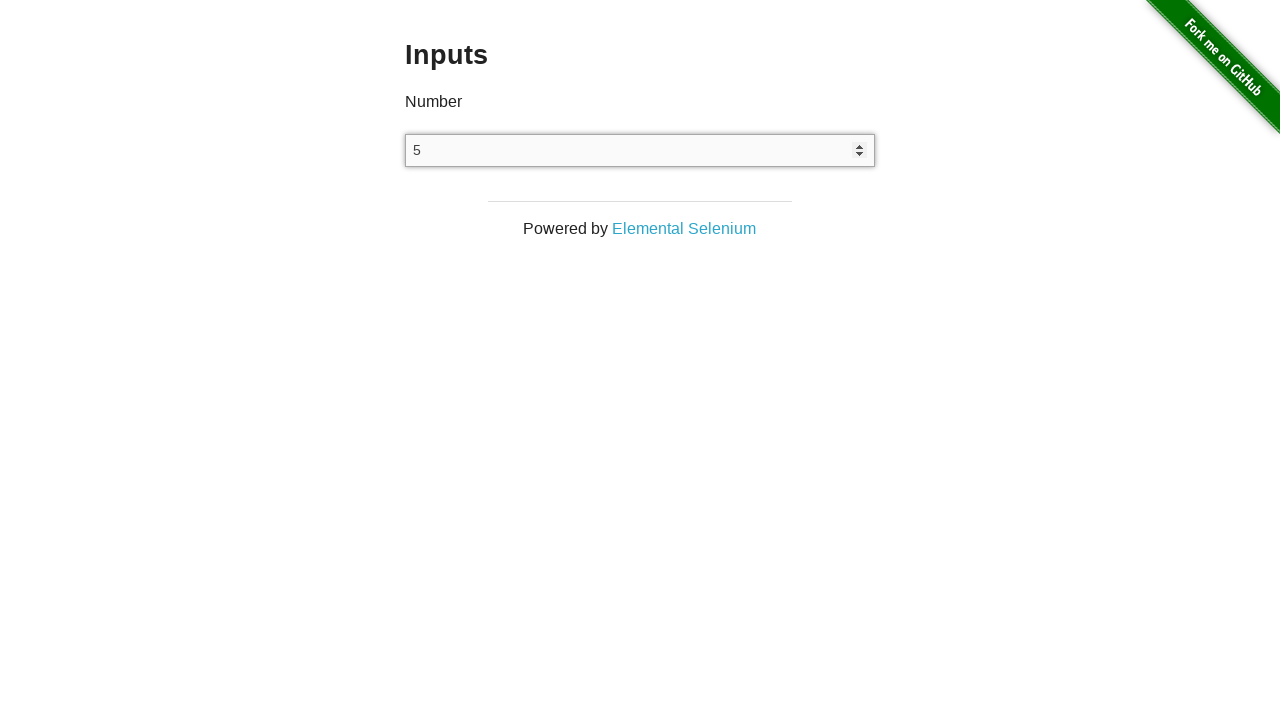

Pressed ArrowUp key to increment value
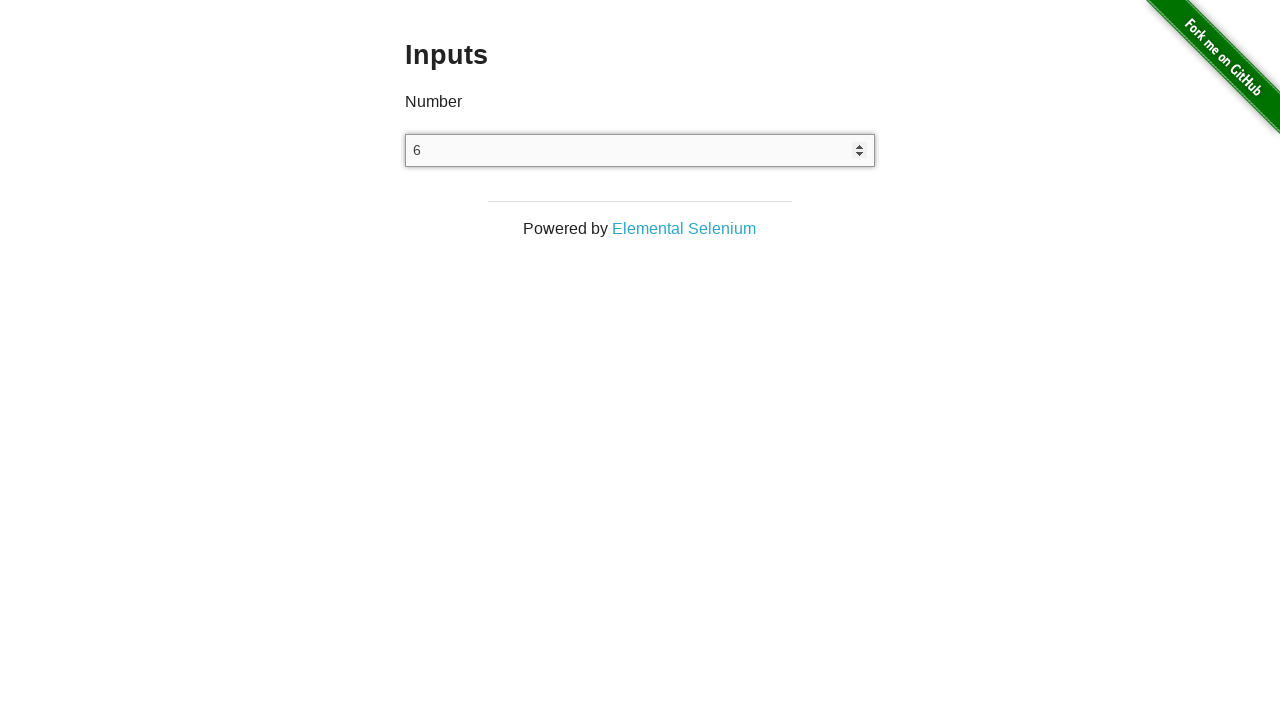

Waited 2 seconds to observe the change
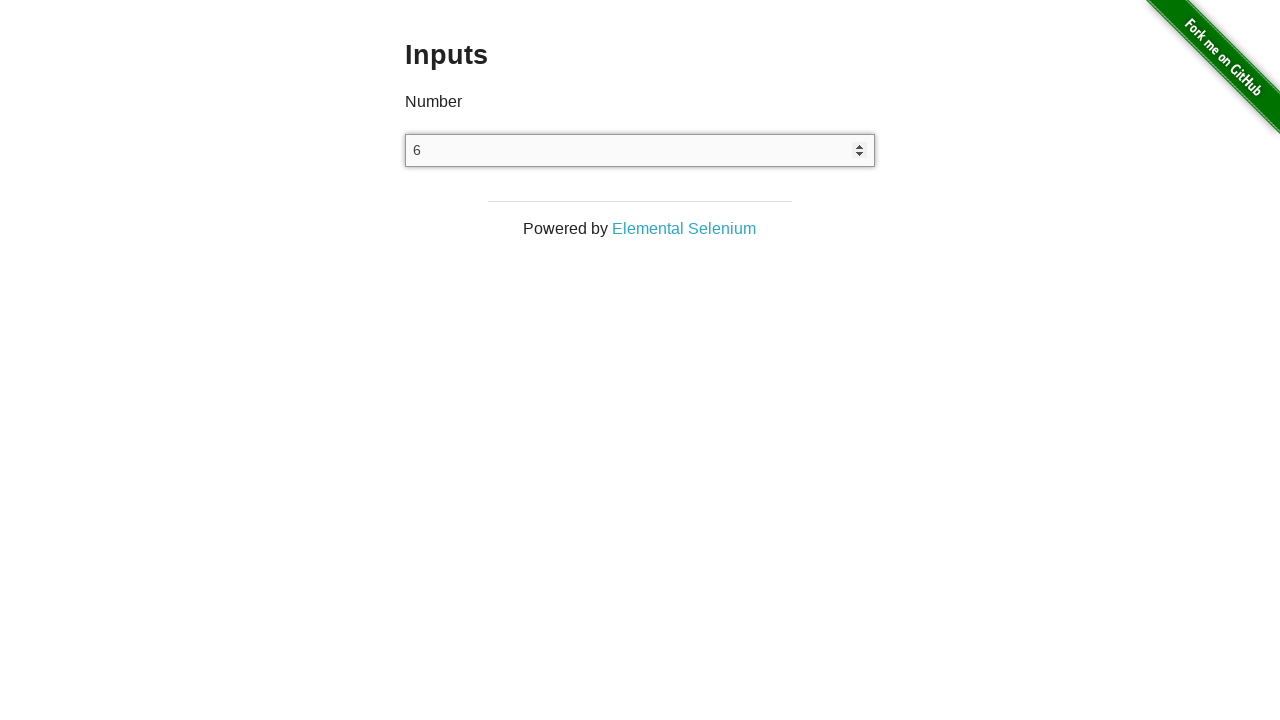

Pressed ArrowDown key to decrement value
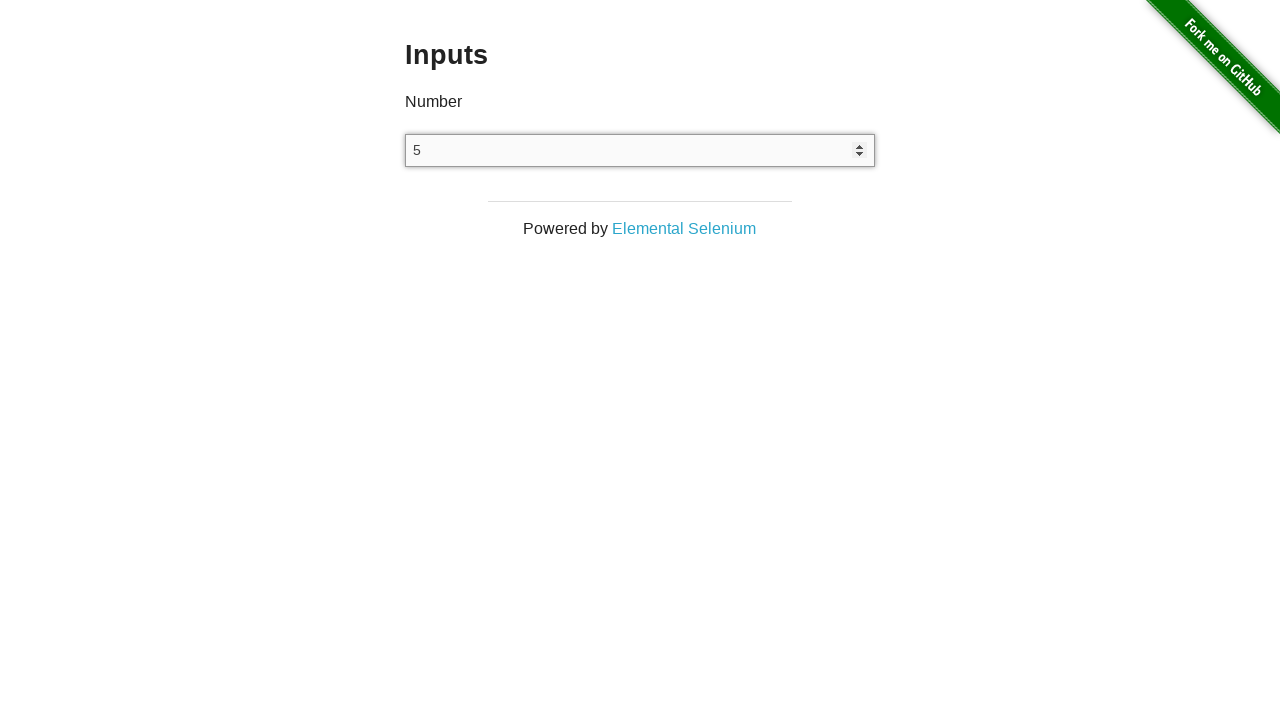

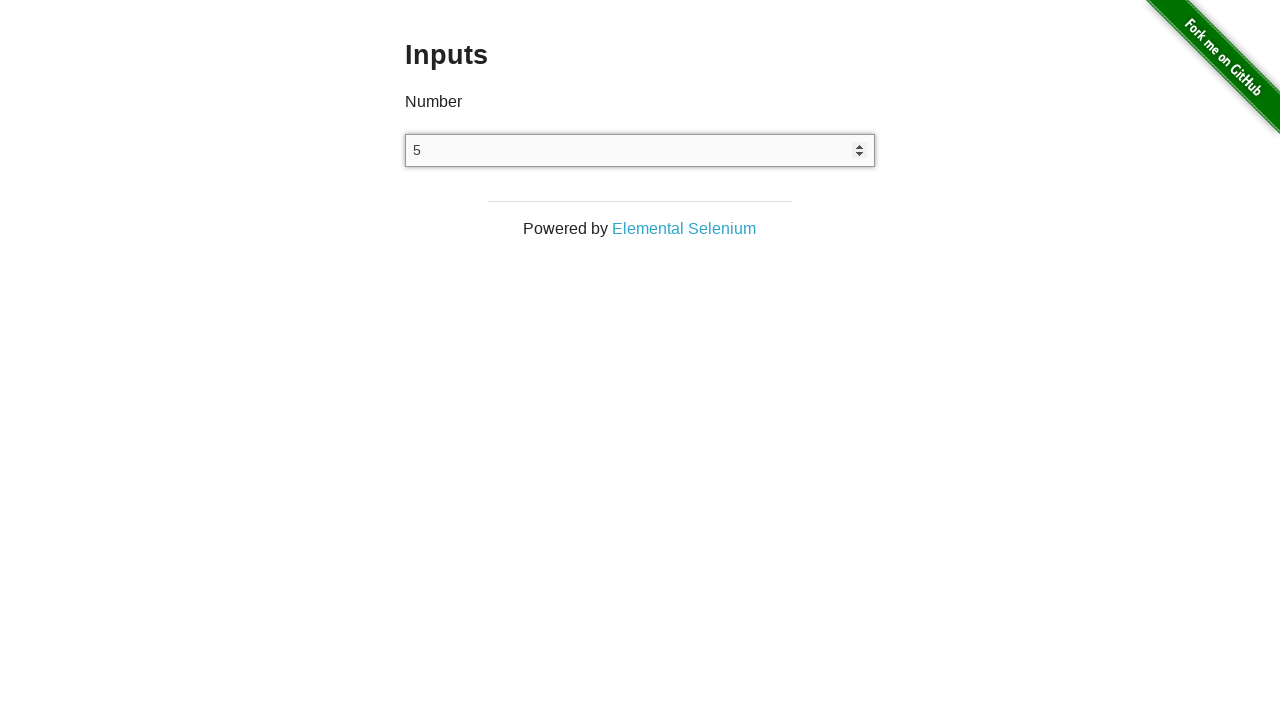